Tests form submission on a practice Angular page by filling out email, password, name fields, selecting radio buttons and dropdown options, and submitting the form

Starting URL: https://rahulshettyacademy.com/angularpractice/

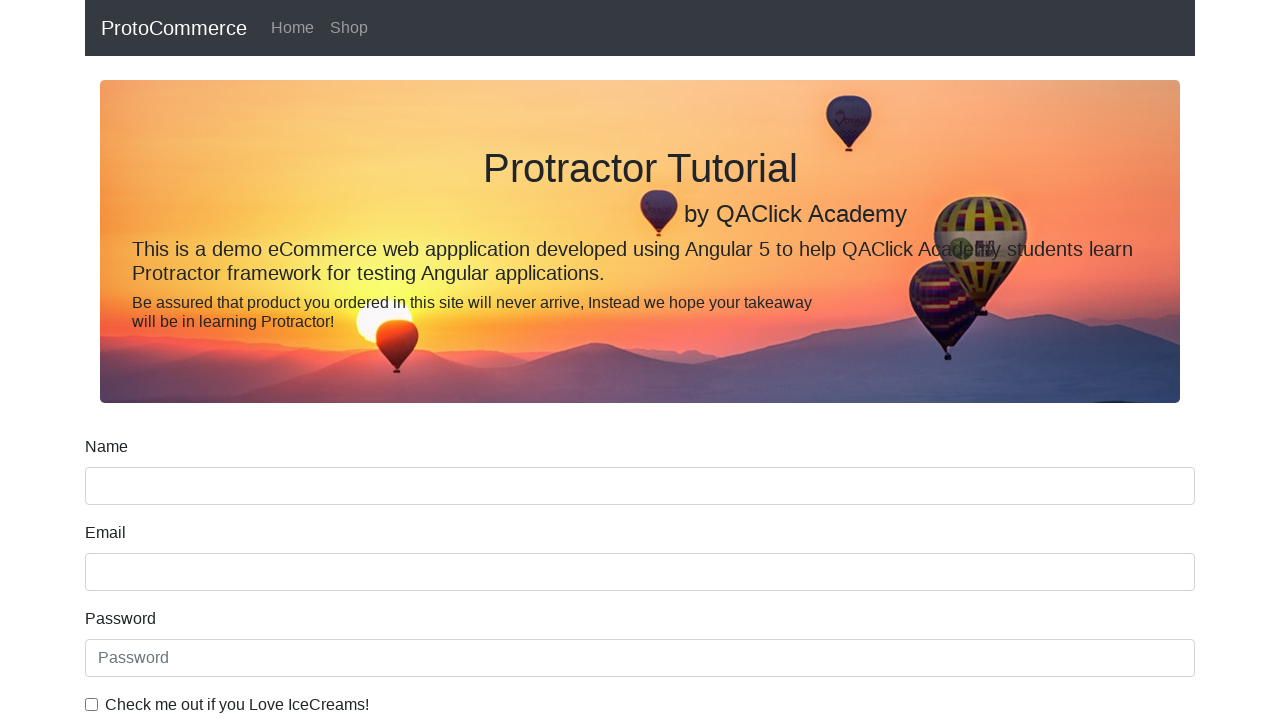

Filled email field with 'TestVasyan@gmail.com' on input[name='email']
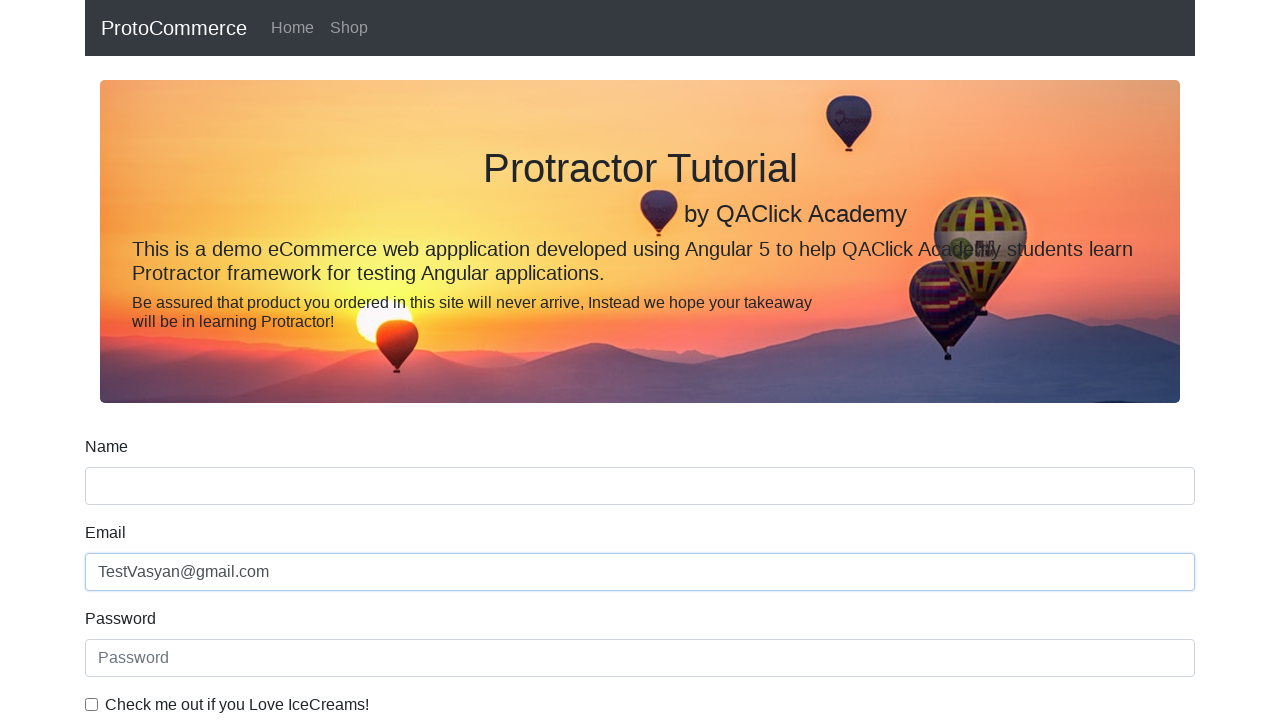

Filled password field with 'SecurePass123' on #exampleInputPassword1
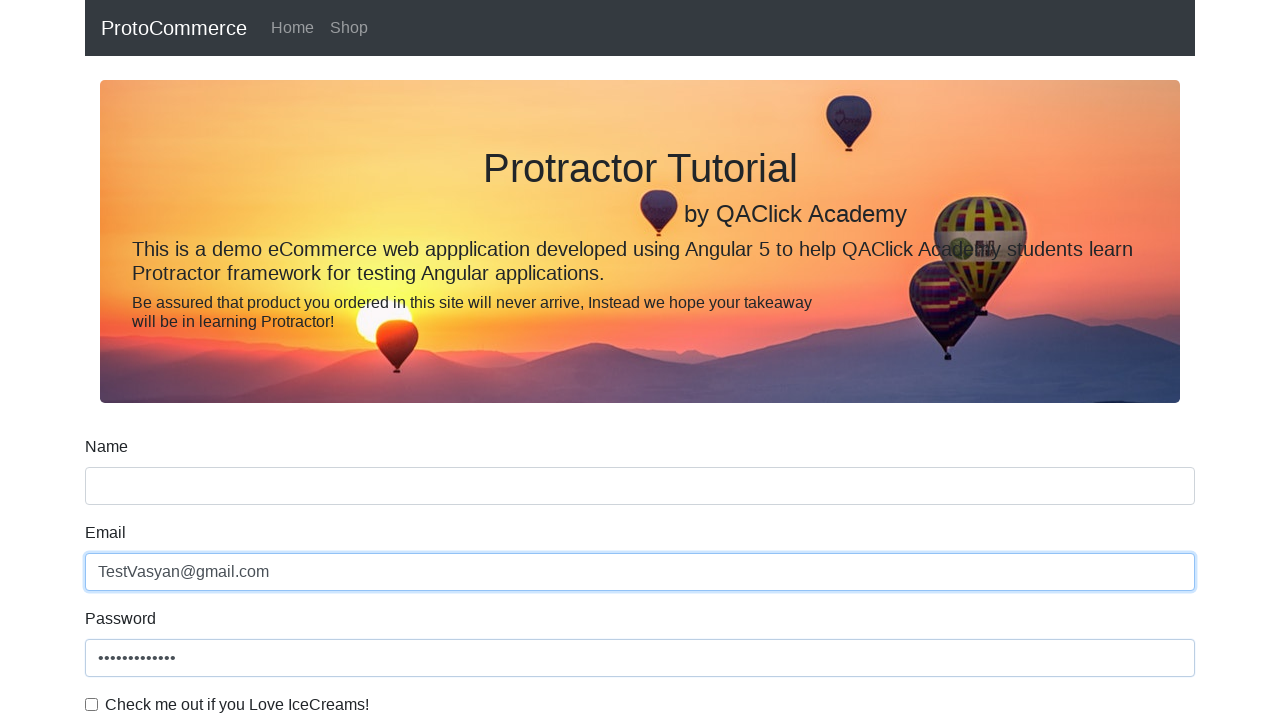

Clicked checkbox to agree to terms at (92, 704) on #exampleCheck1
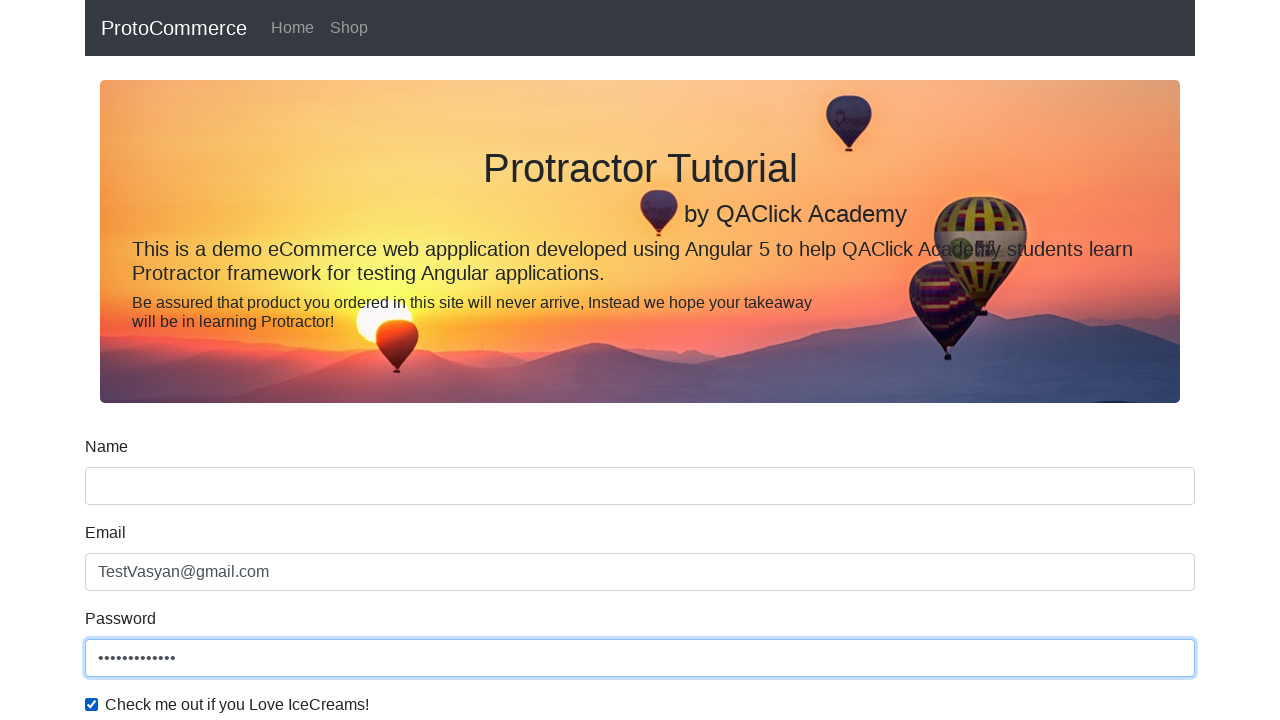

Filled name field with 'Igor' on input[name='name']
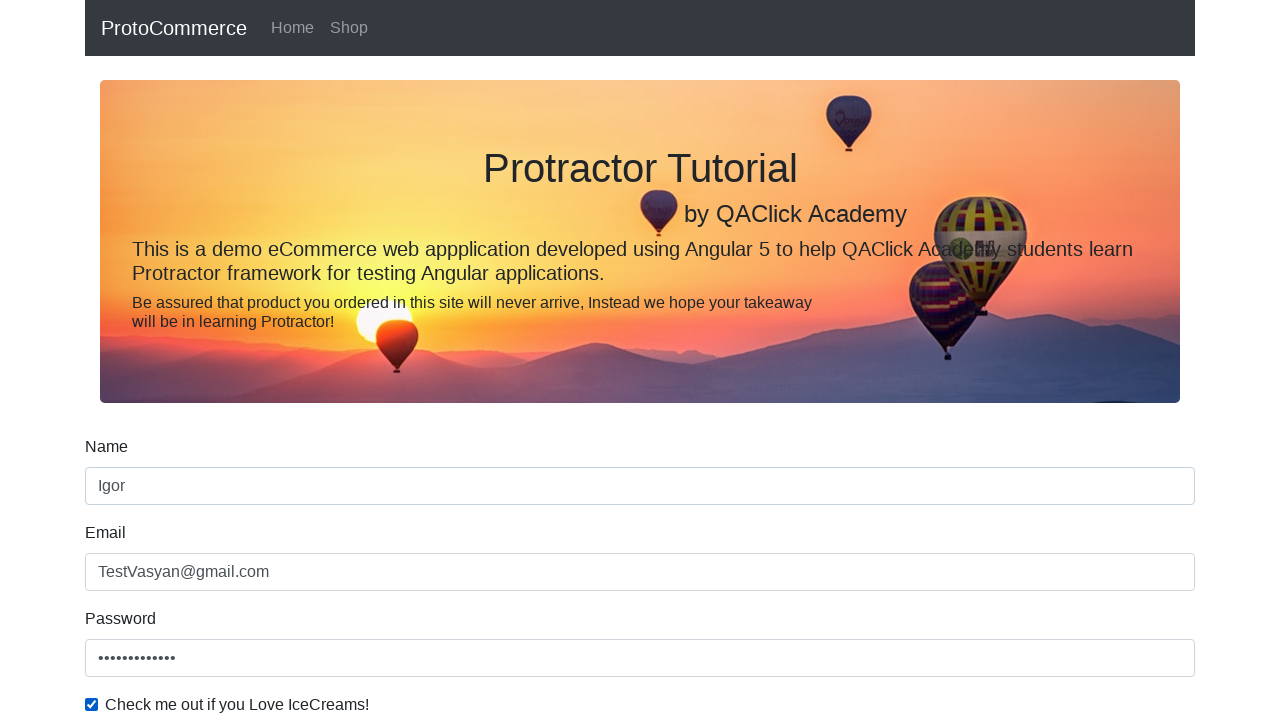

Selected radio button option at (238, 360) on #inlineRadio1
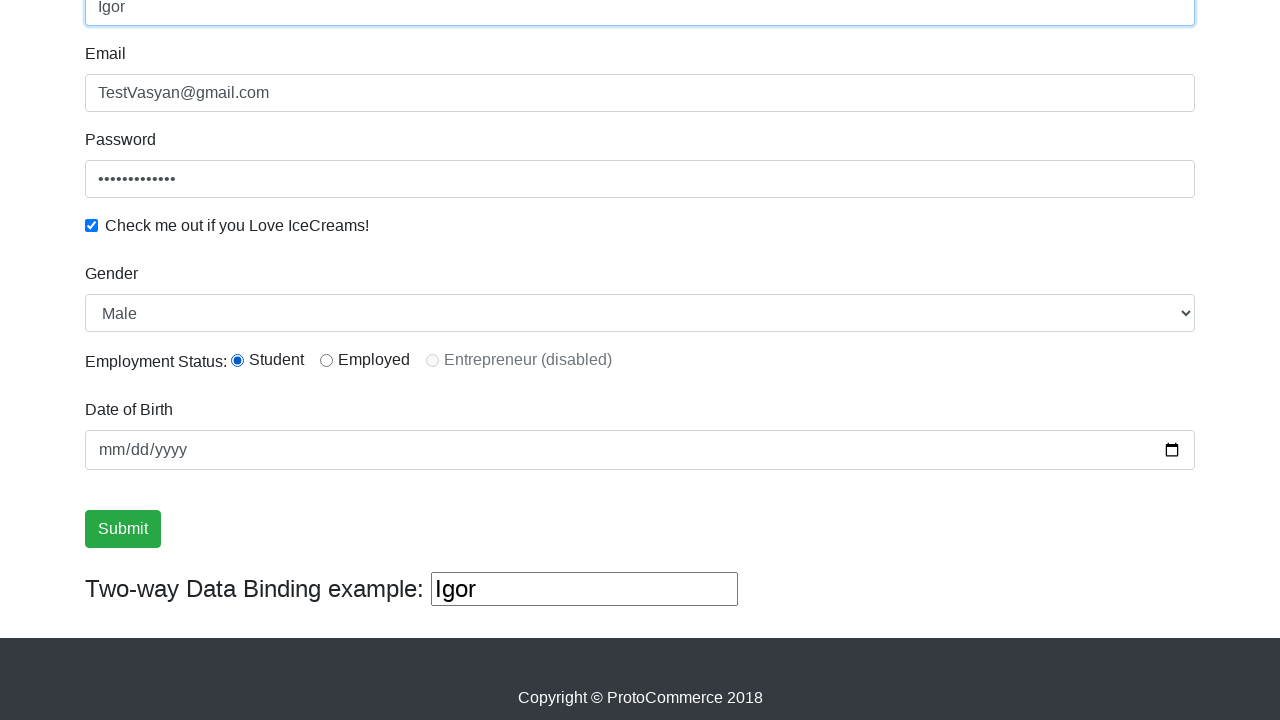

Selected 'Male' from dropdown menu on #exampleFormControlSelect1
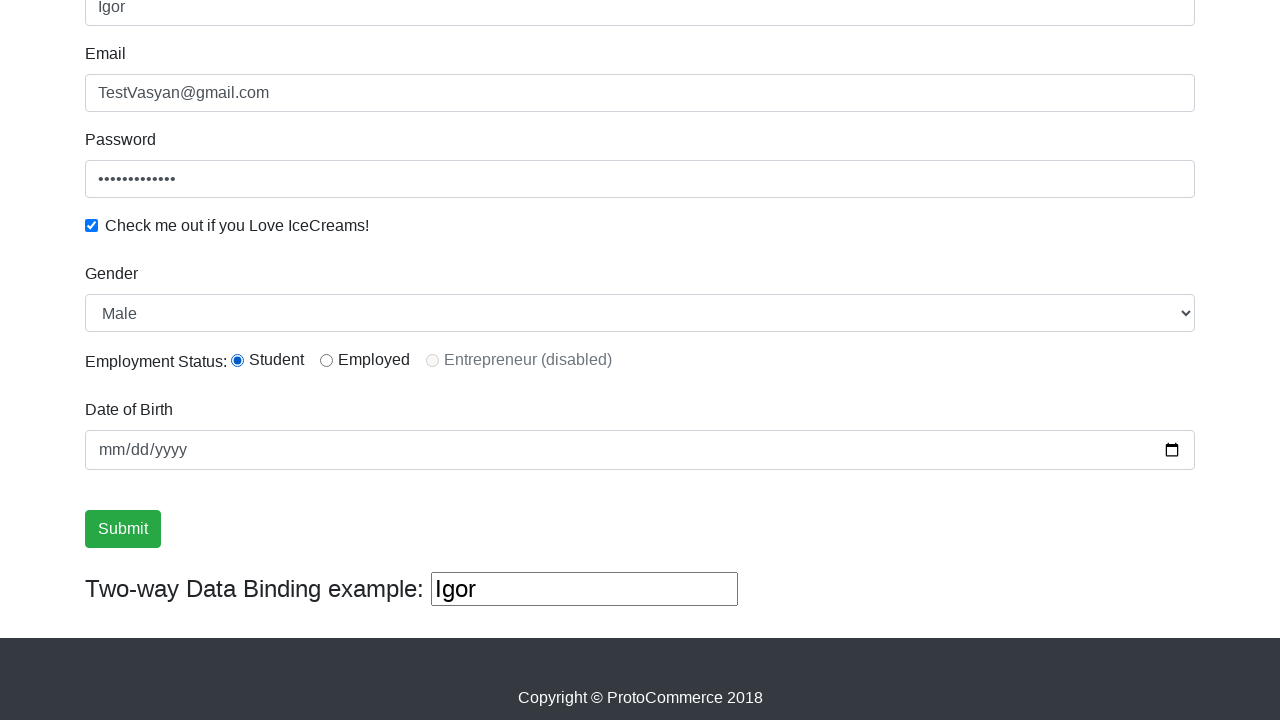

Clicked submit button to submit form at (123, 529) on input[type='submit']
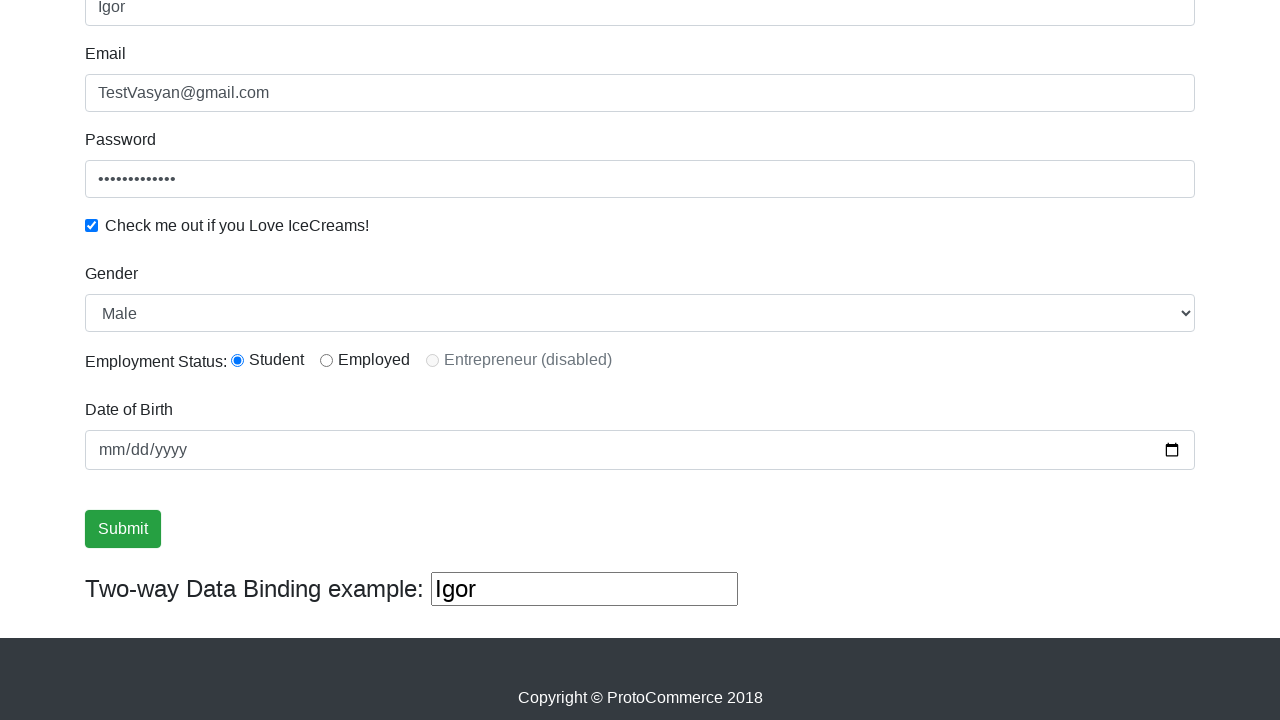

Filled third text field with 'Hello lol' on (//input[@type='text'])[3]
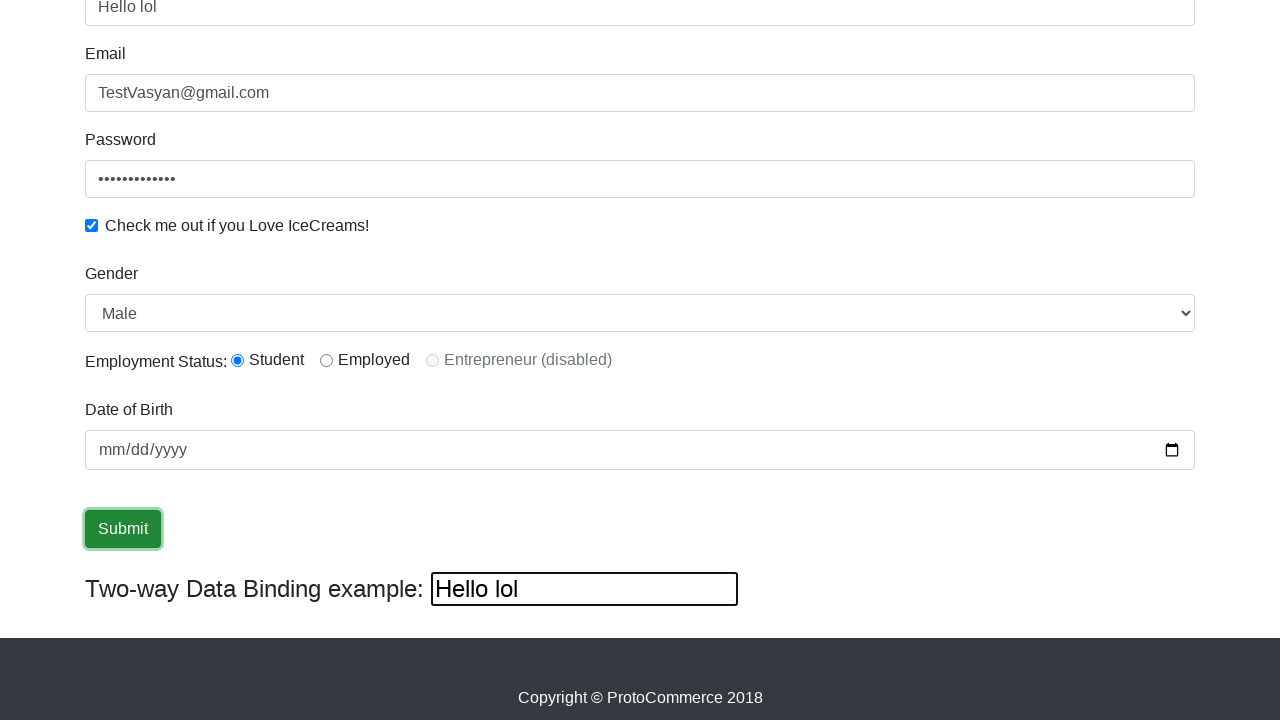

Cleared third text field on (//input[@type='text'])[3]
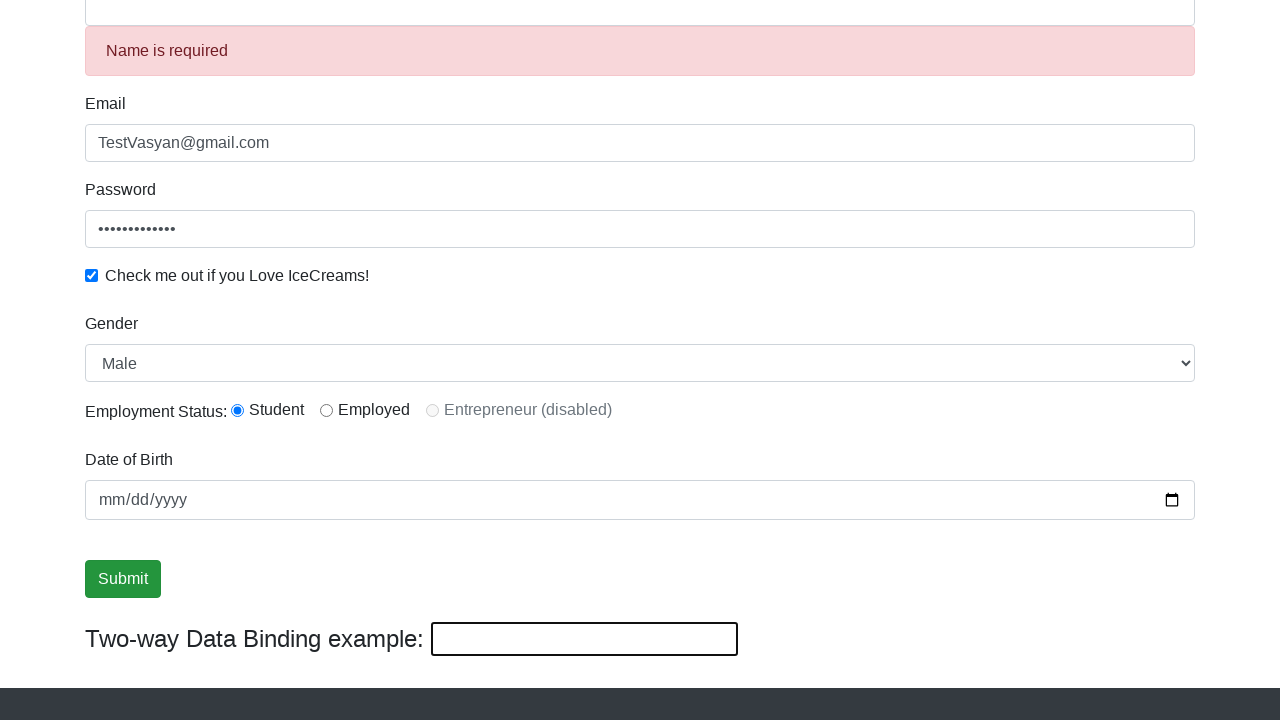

Success message appeared after form submission
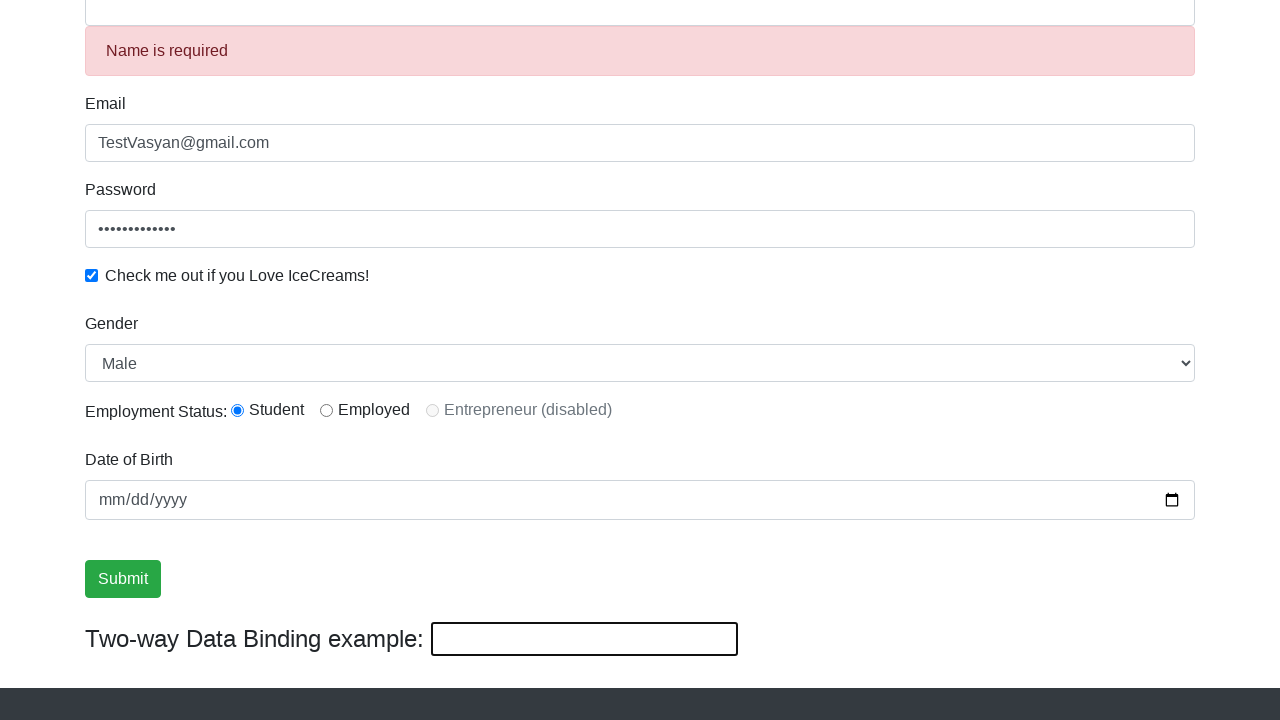

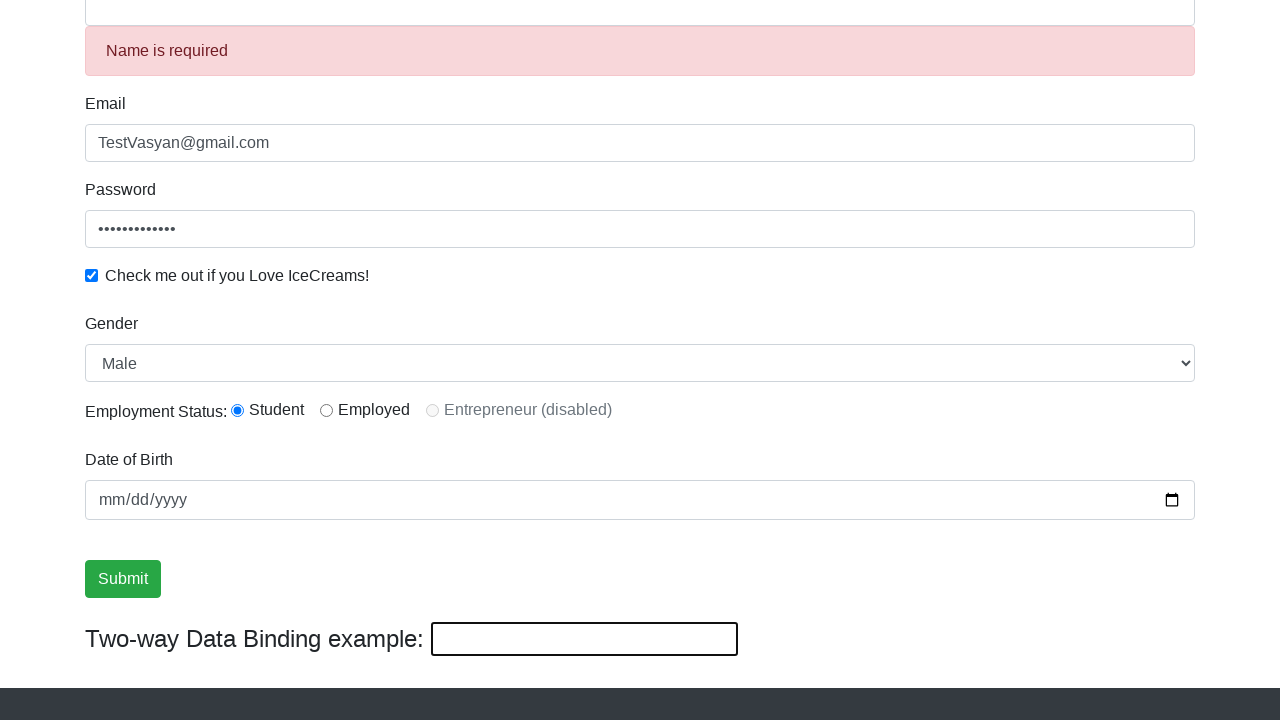